Tests Nova Poshta parcel tracking functionality by entering a tracking number and clicking the search button

Starting URL: https://tracking.novaposhta.ua/#/uk

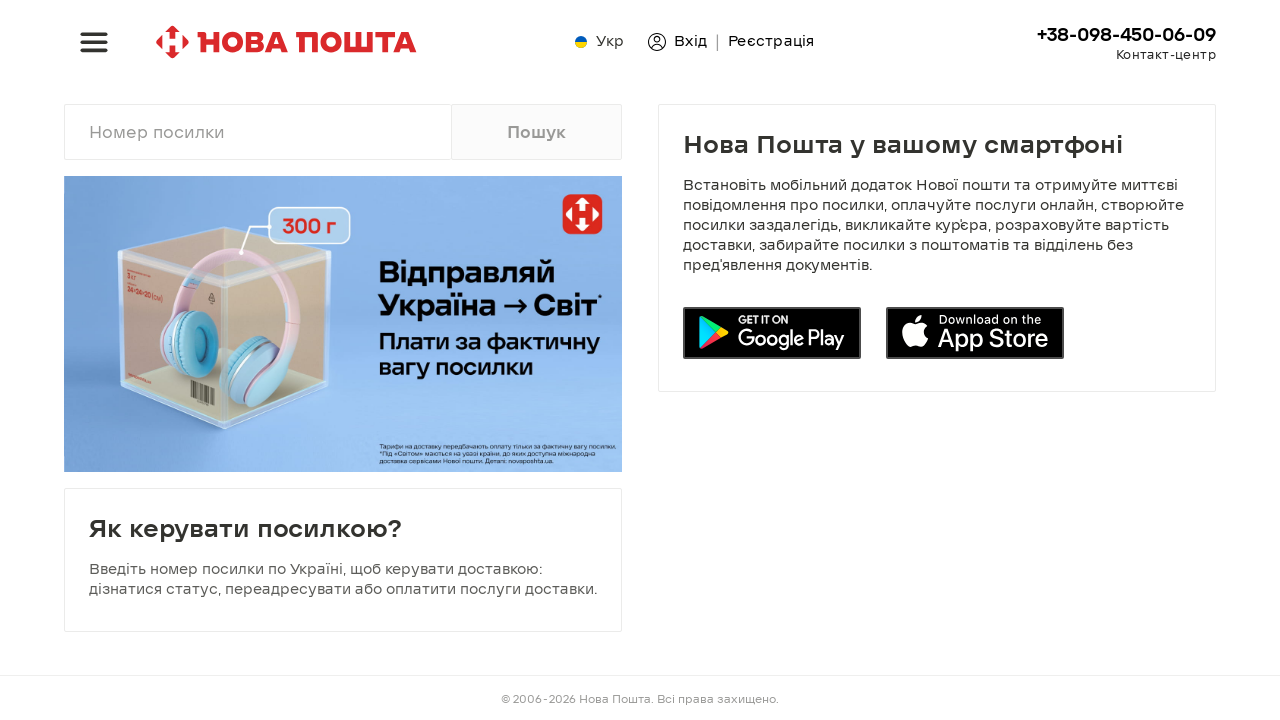

Filled tracking number field with '20451043783256' on input.track__form-group-input
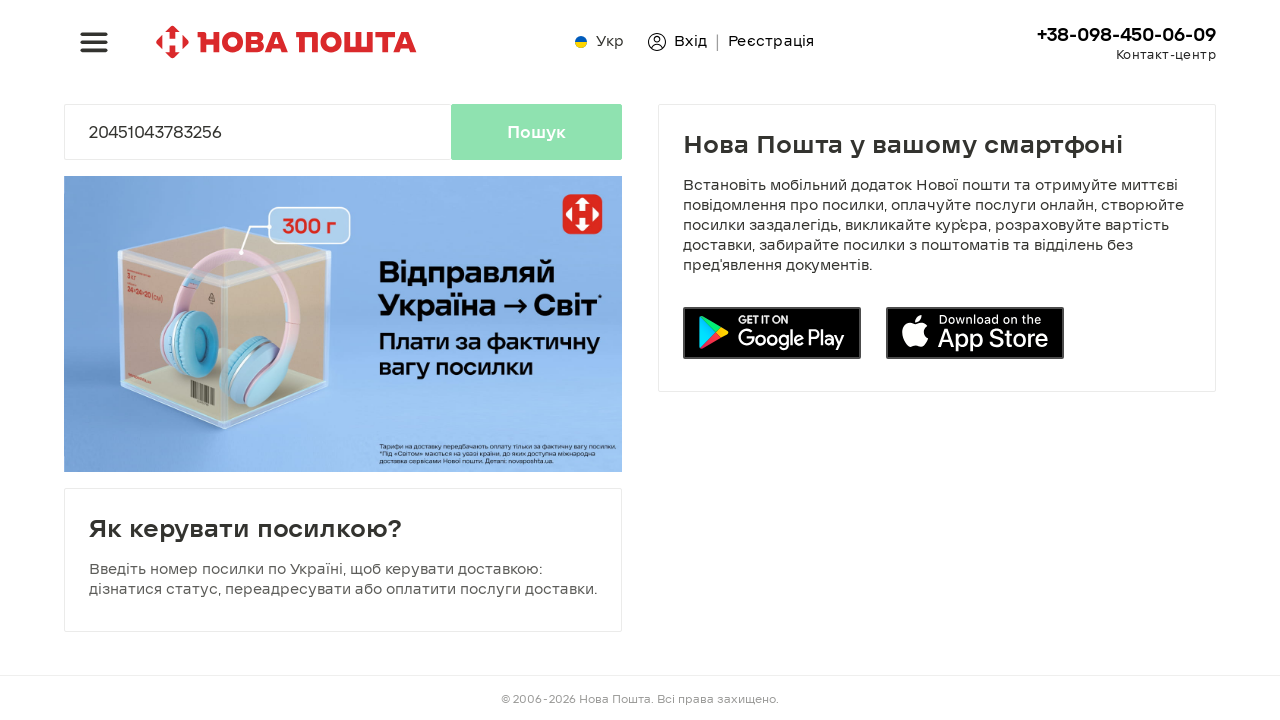

Clicked search button to initiate parcel tracking at (536, 132) on #np-number-input-desktop-btn-search-en
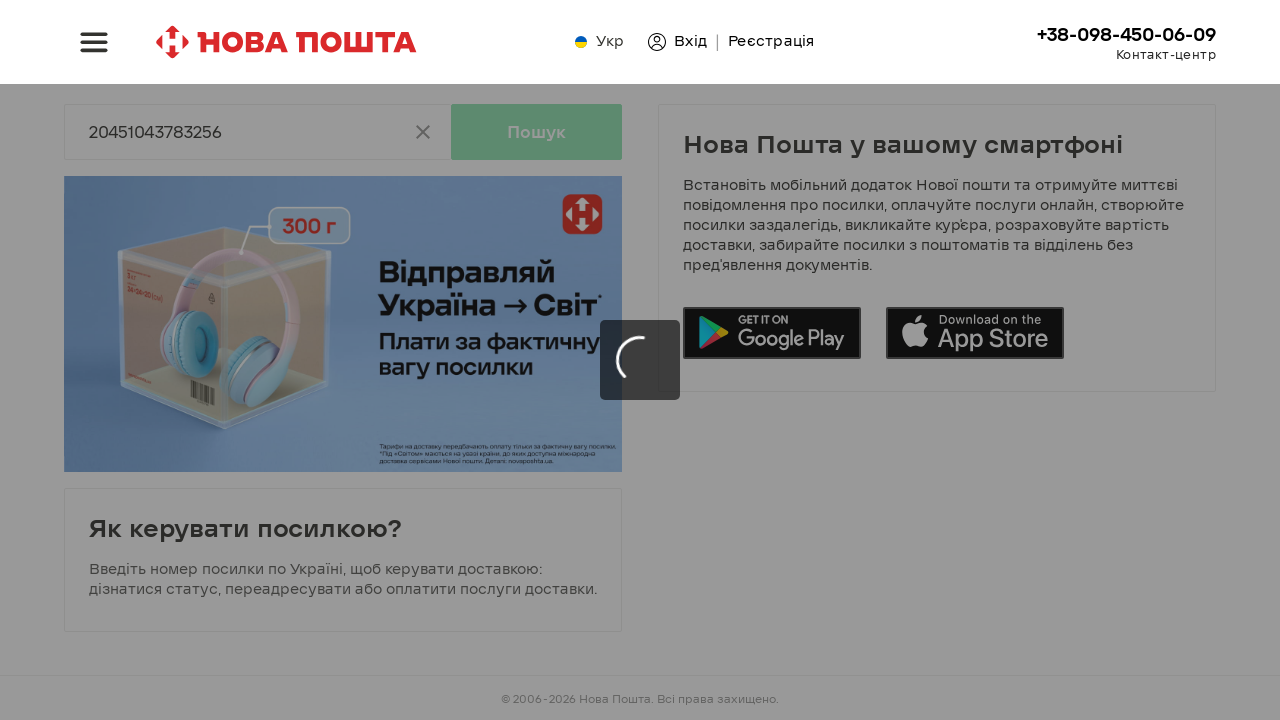

Waited 2 seconds for tracking results to load
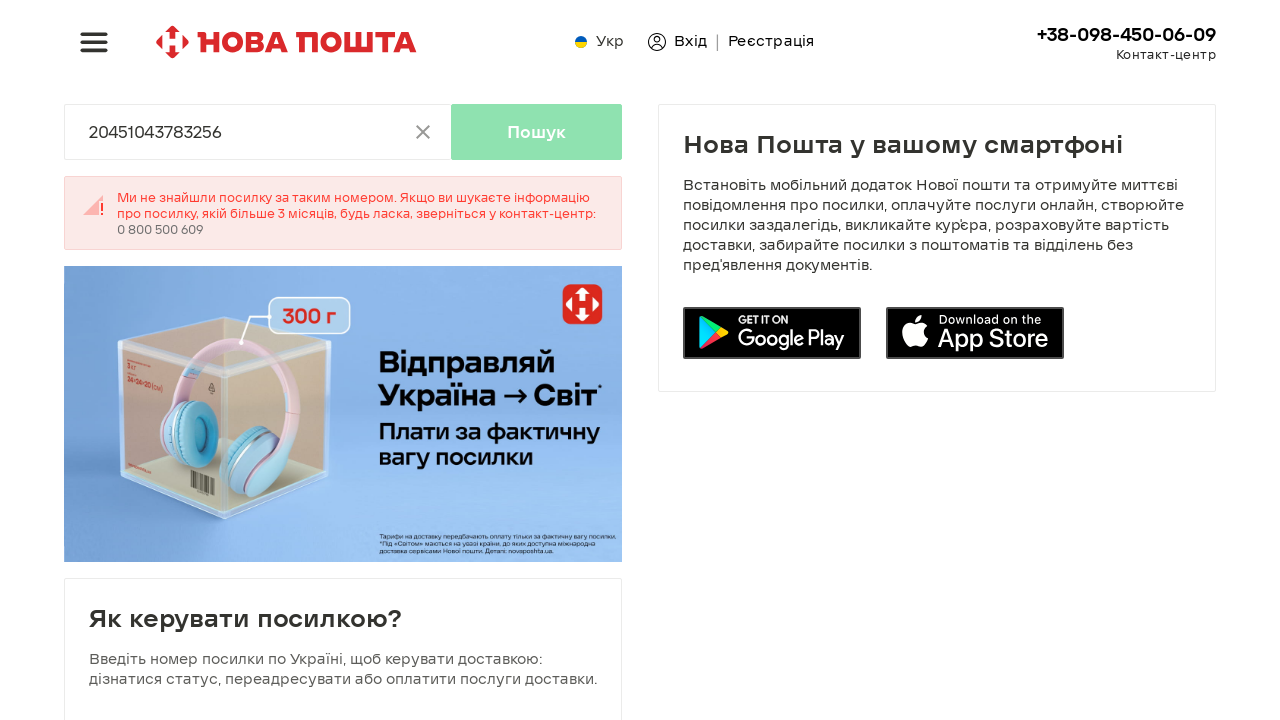

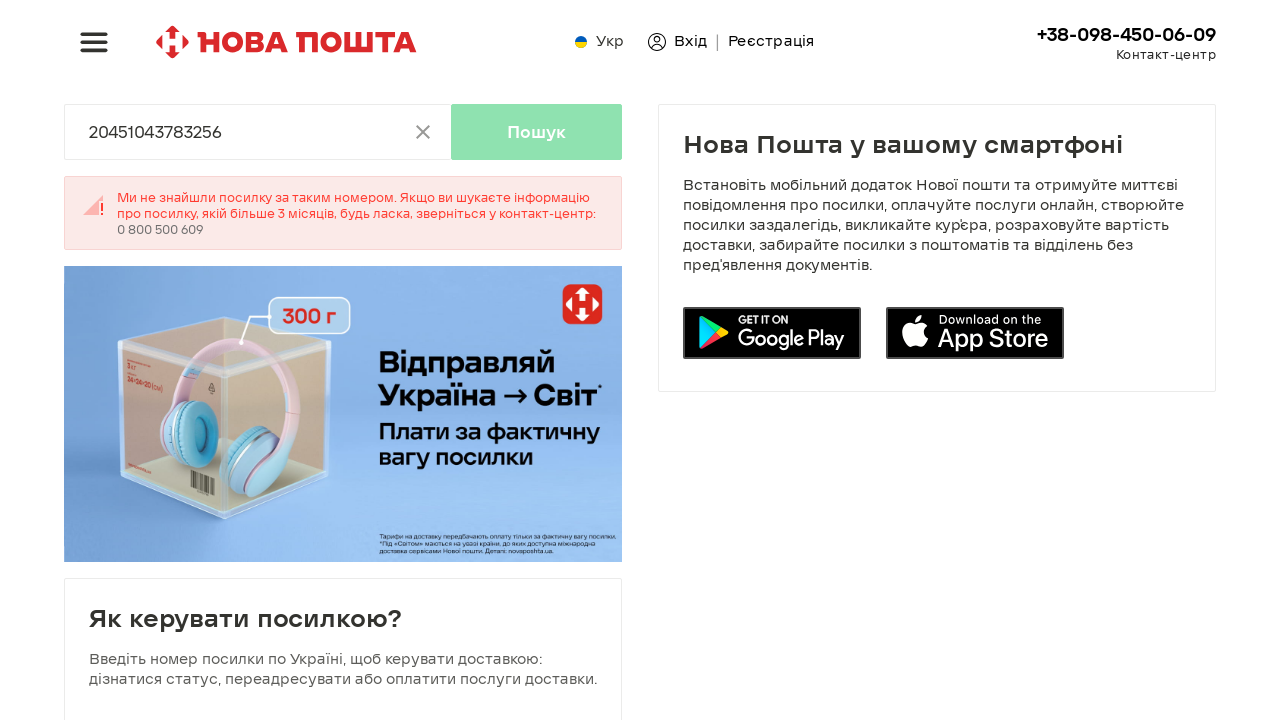